Tests JavaScript alert handling by triggering a confirmation dialog and interacting with it

Starting URL: https://the-internet.herokuapp.com/javascript_alerts

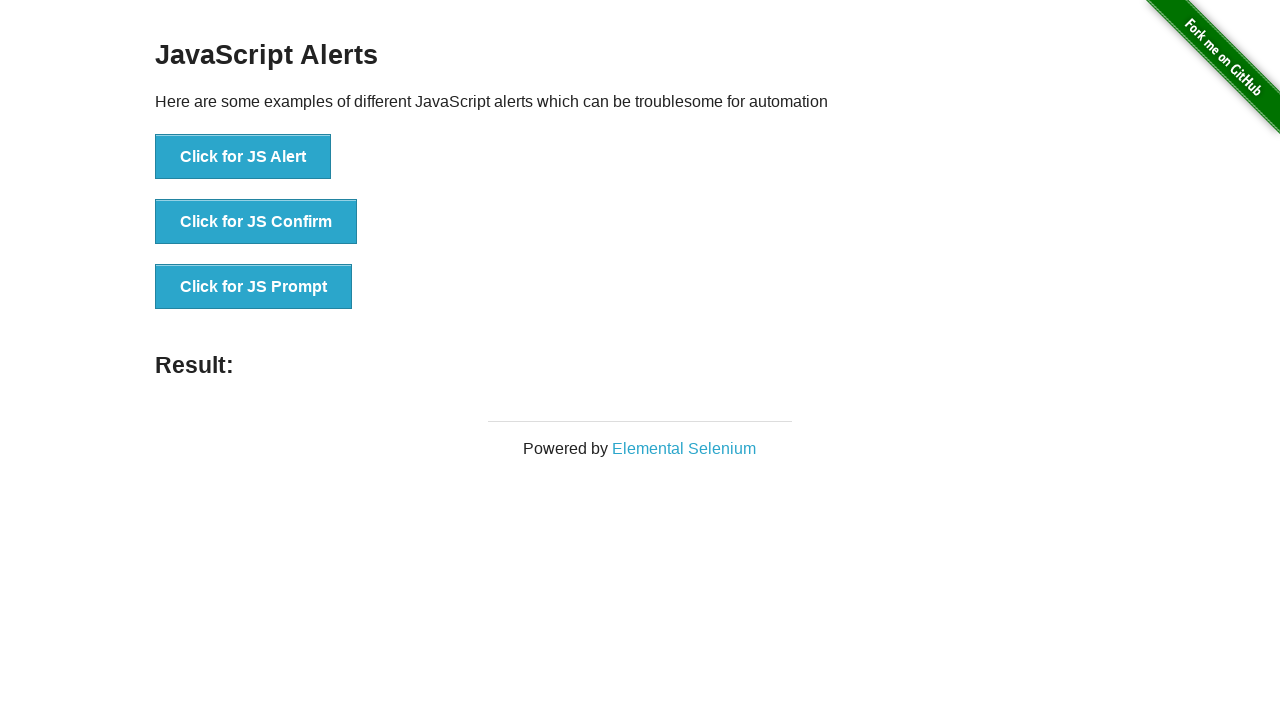

Clicked button to trigger JS Confirm dialog at (256, 222) on xpath=//button[text()='Click for JS Confirm']
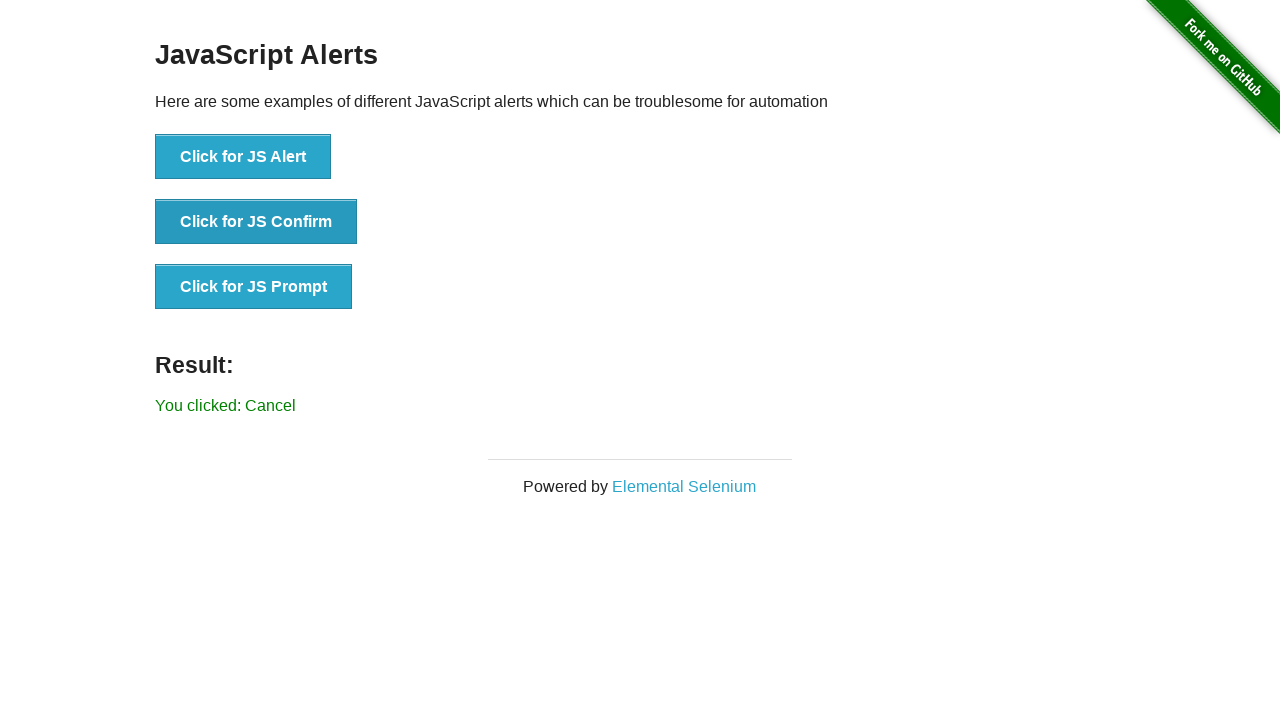

Set up dialog handler to accept confirmation dialog
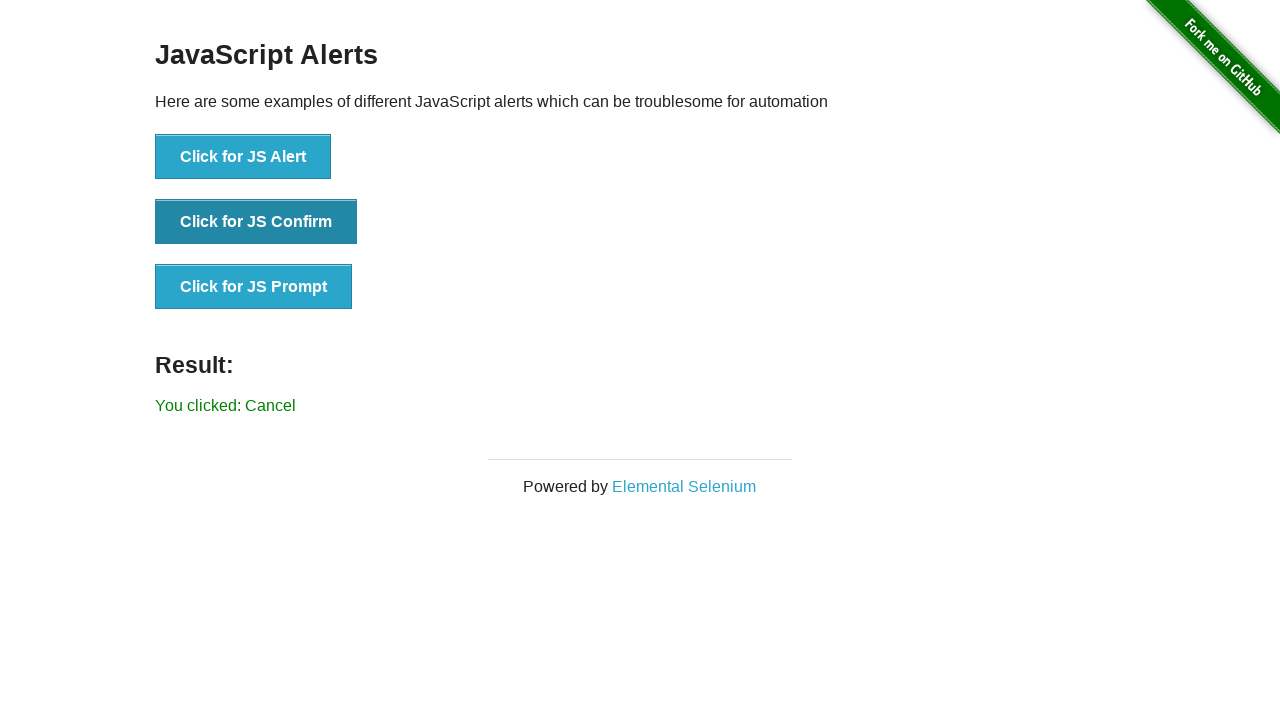

Confirmed that result text appeared after handling dialog
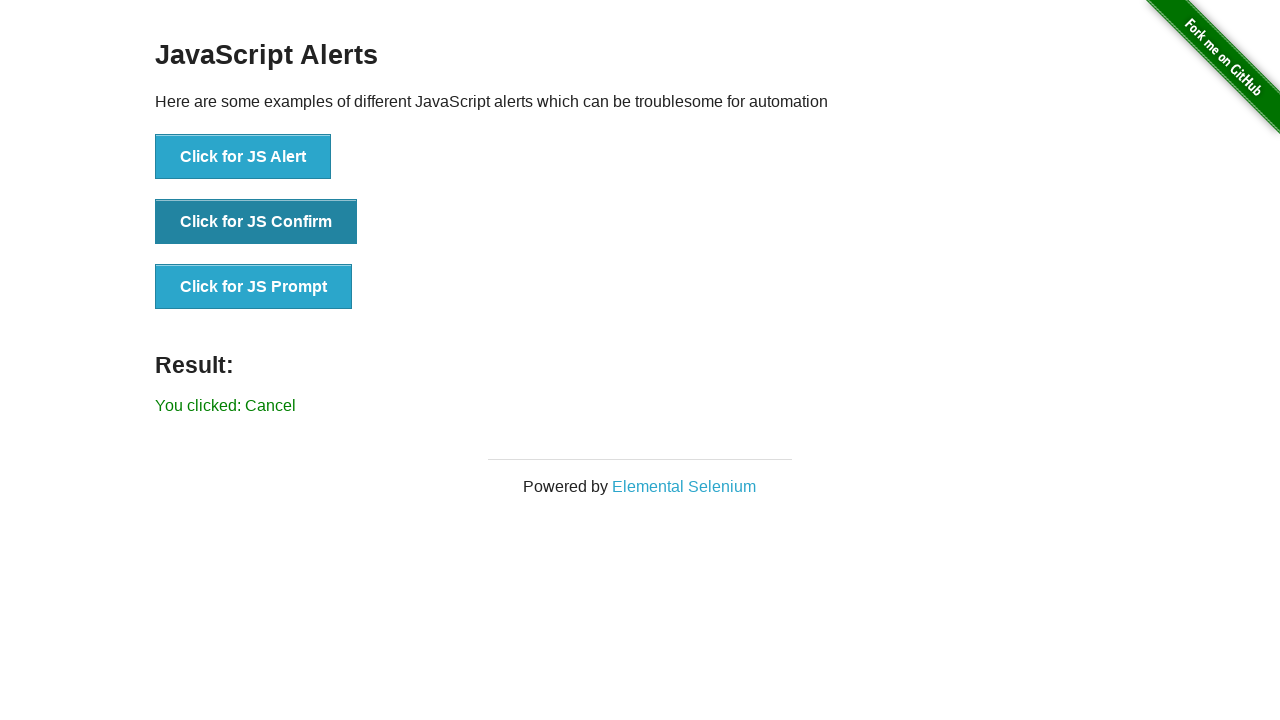

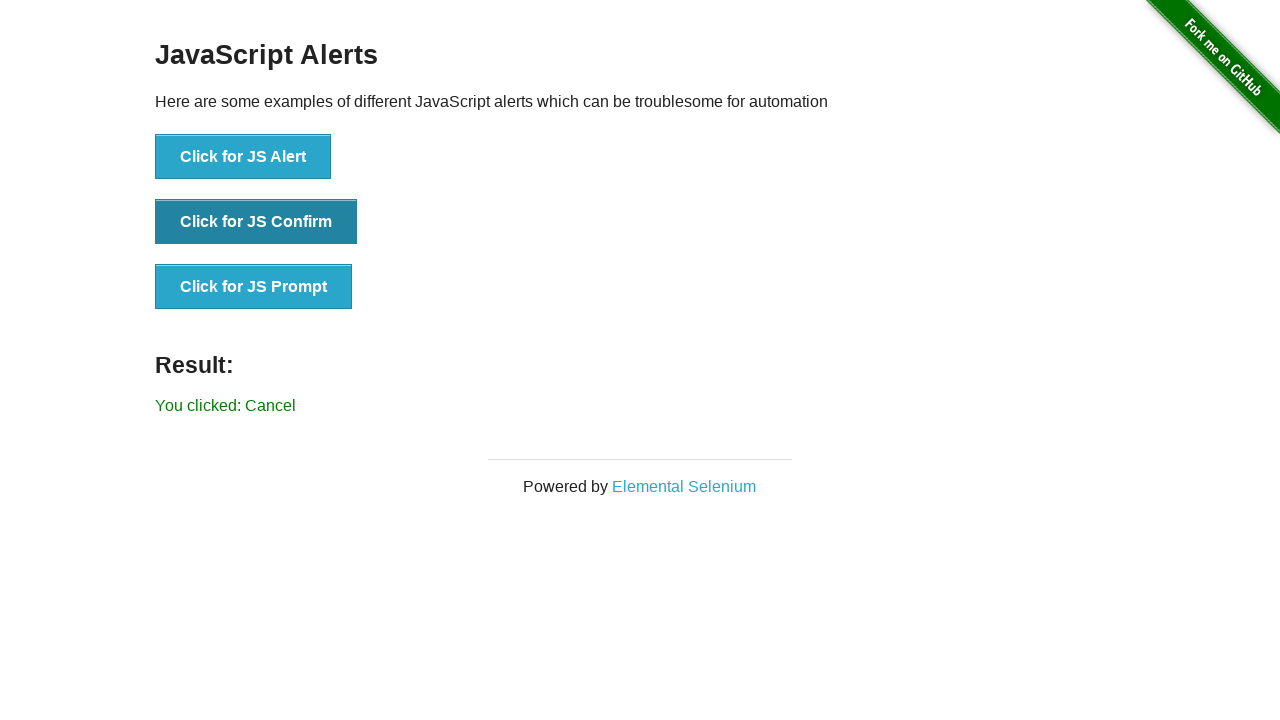